Tests radio button functionality by navigating to the radio section and clicking different radio buttons using JavaScript executor

Starting URL: https://letcode.in/test

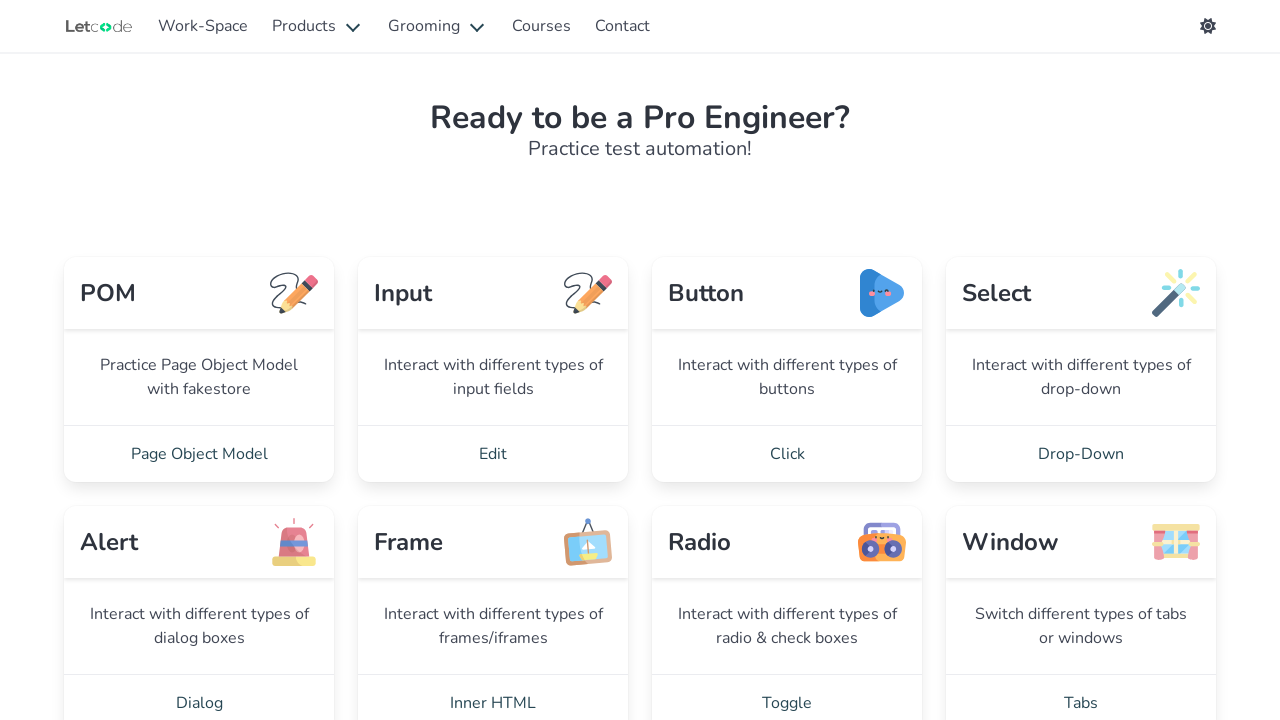

Scrolled down 500px to view Radio section
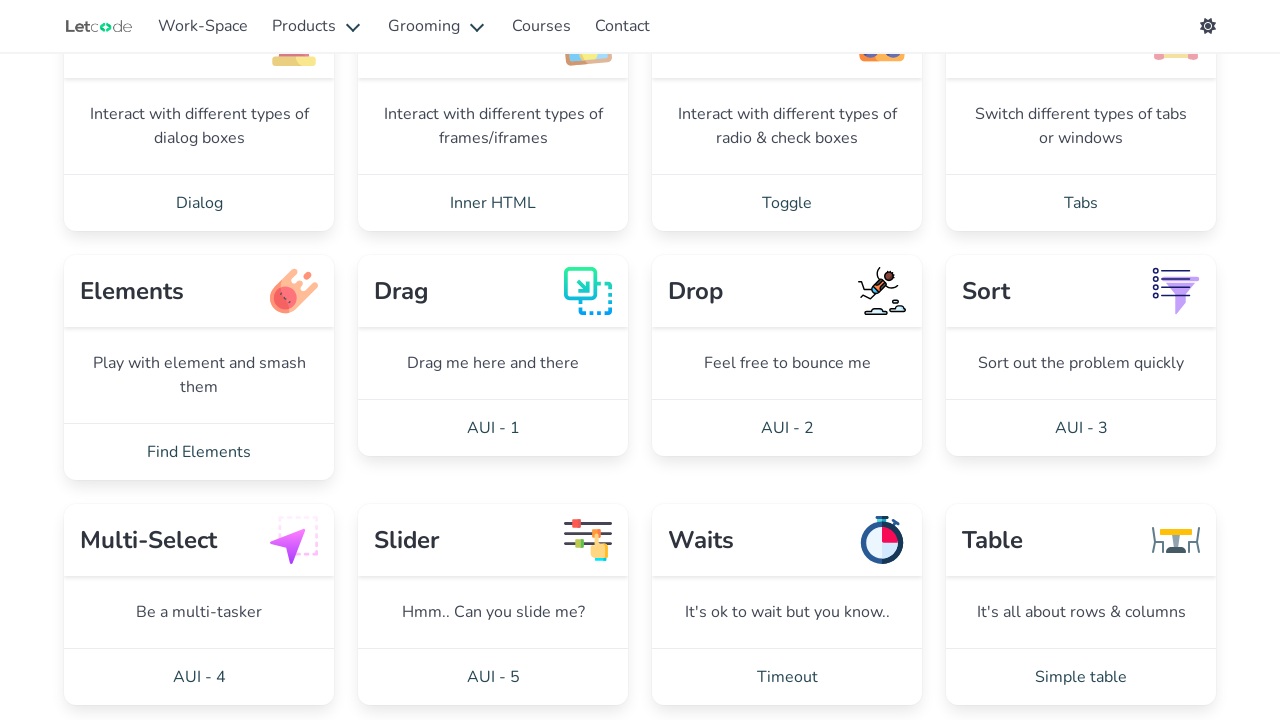

Clicked on Radio section link at (787, 203) on xpath=//header[normalize-space()='Radio']/parent::div/footer/a
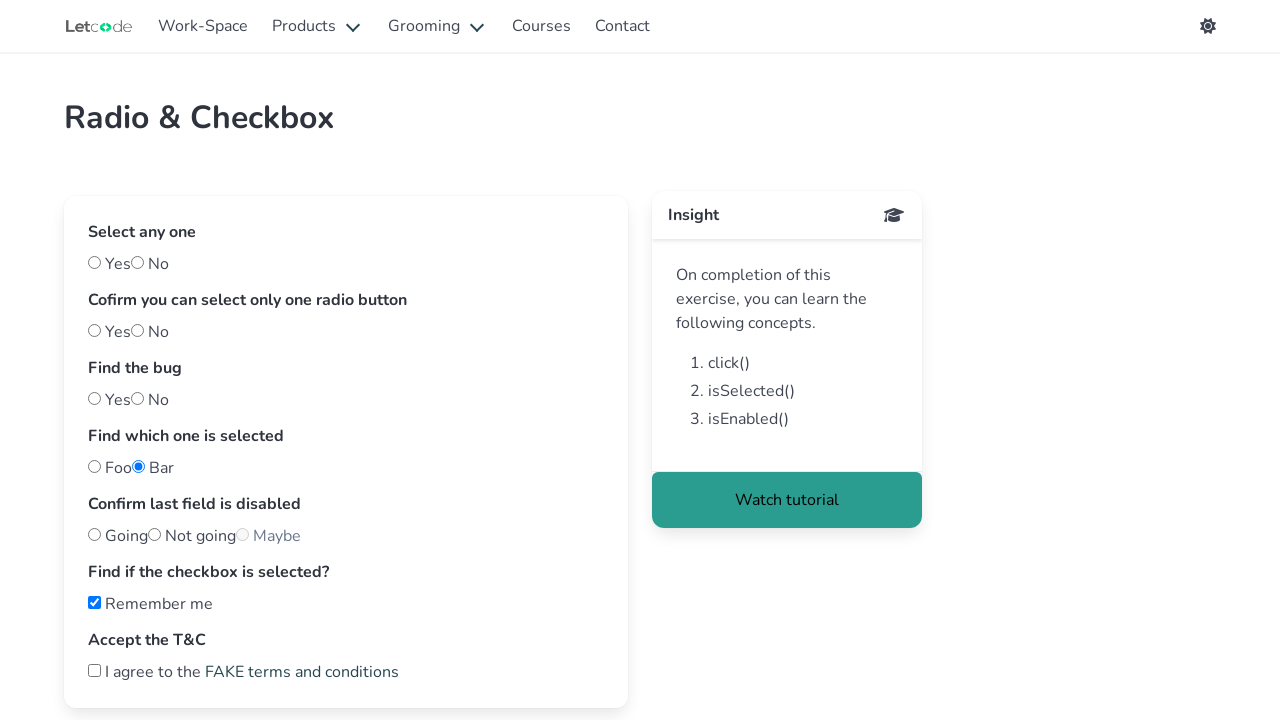

Clicked 'Yes' radio button using JavaScript executor
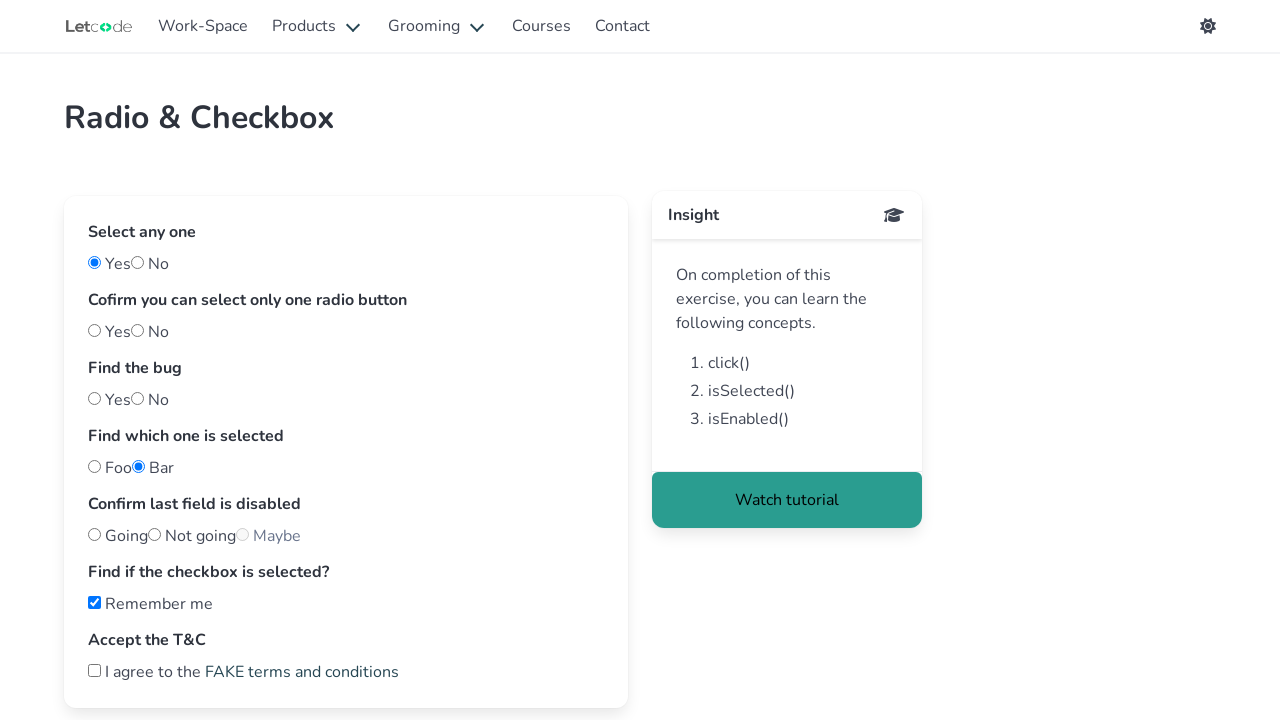

Verified 'Yes' radio button is selected
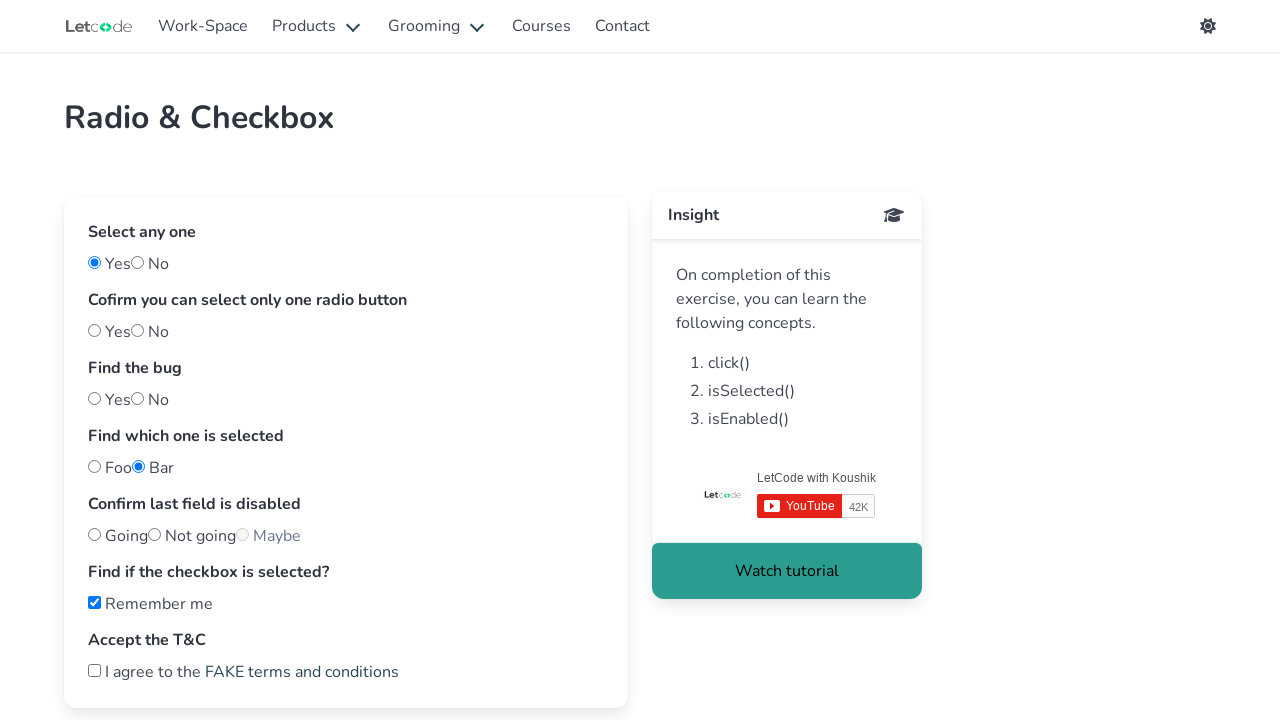

Clicked 'No' radio button using JavaScript executor
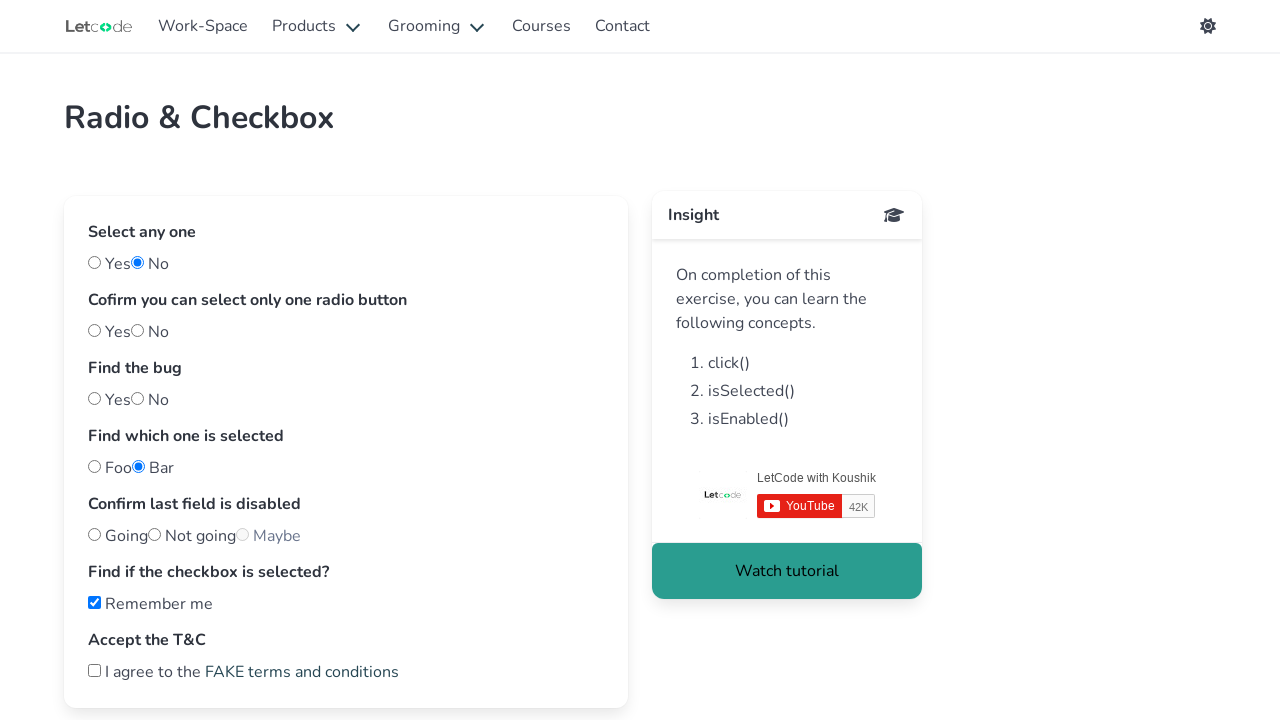

Verified 'Yes' radio button is no longer selected
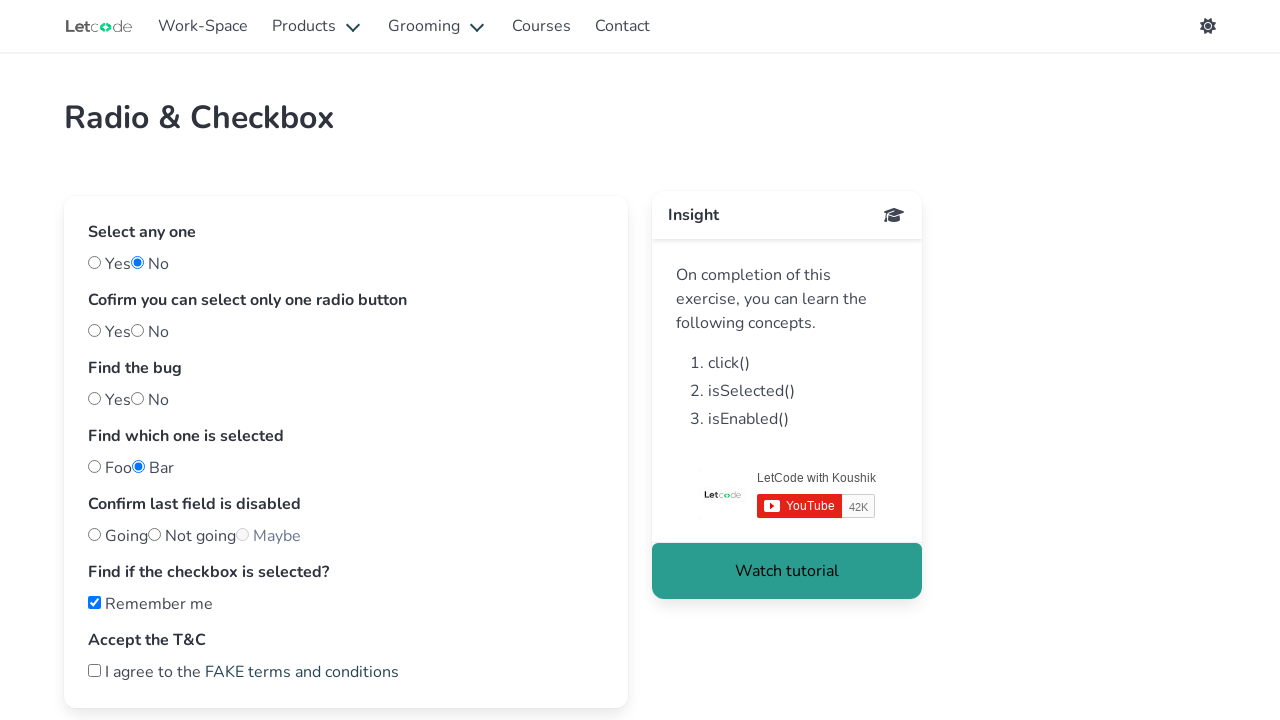

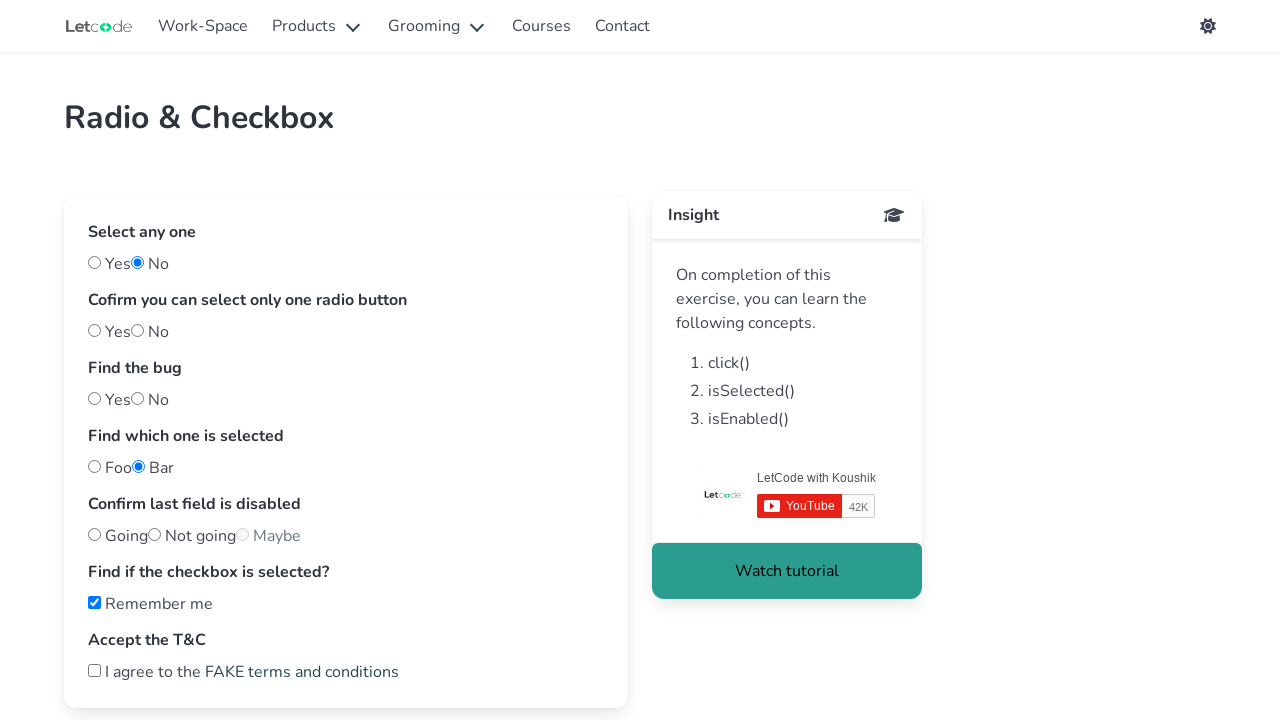